Tests form filling on a Selenium training page that uses dynamic attributes on form elements. Fills username, password, confirm password, and email fields using XPath selectors that handle dynamic class names, then clicks the Sign Up button.

Starting URL: https://v1.training-support.net/selenium/dynamic-attributes

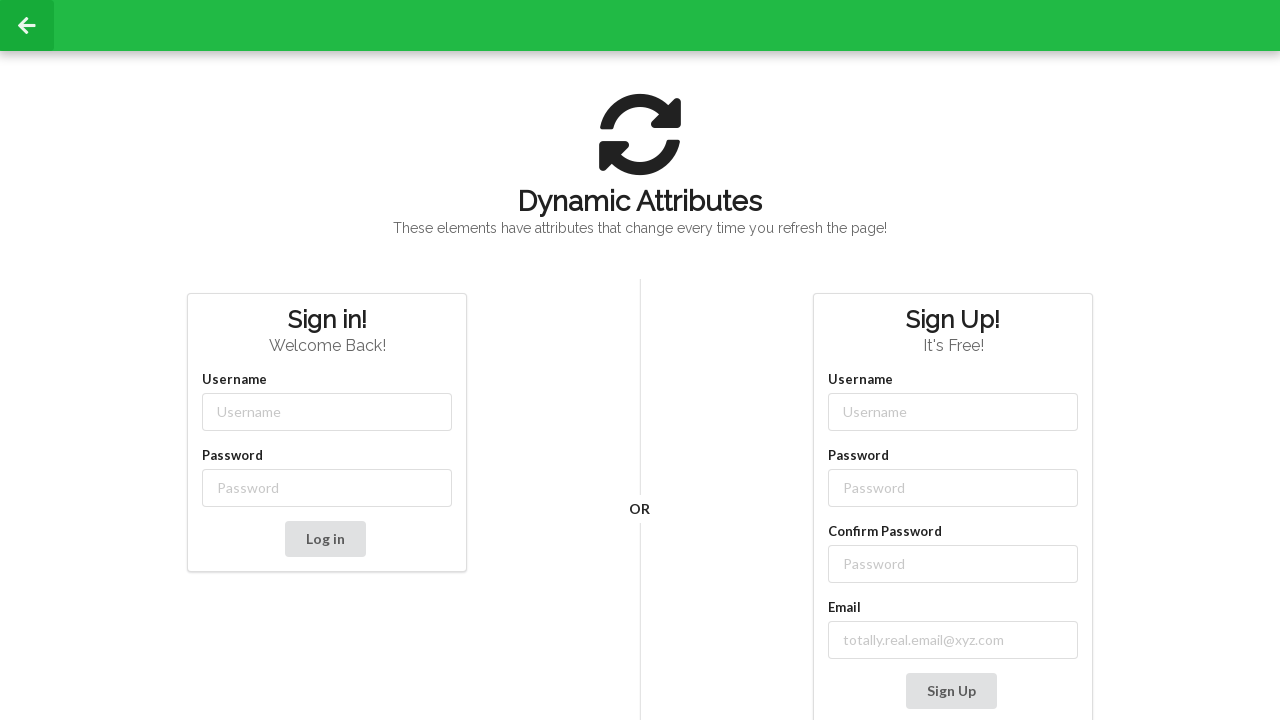

Filled username field with 'Deku' using dynamic class selector on //input[contains(@class, '-username')]
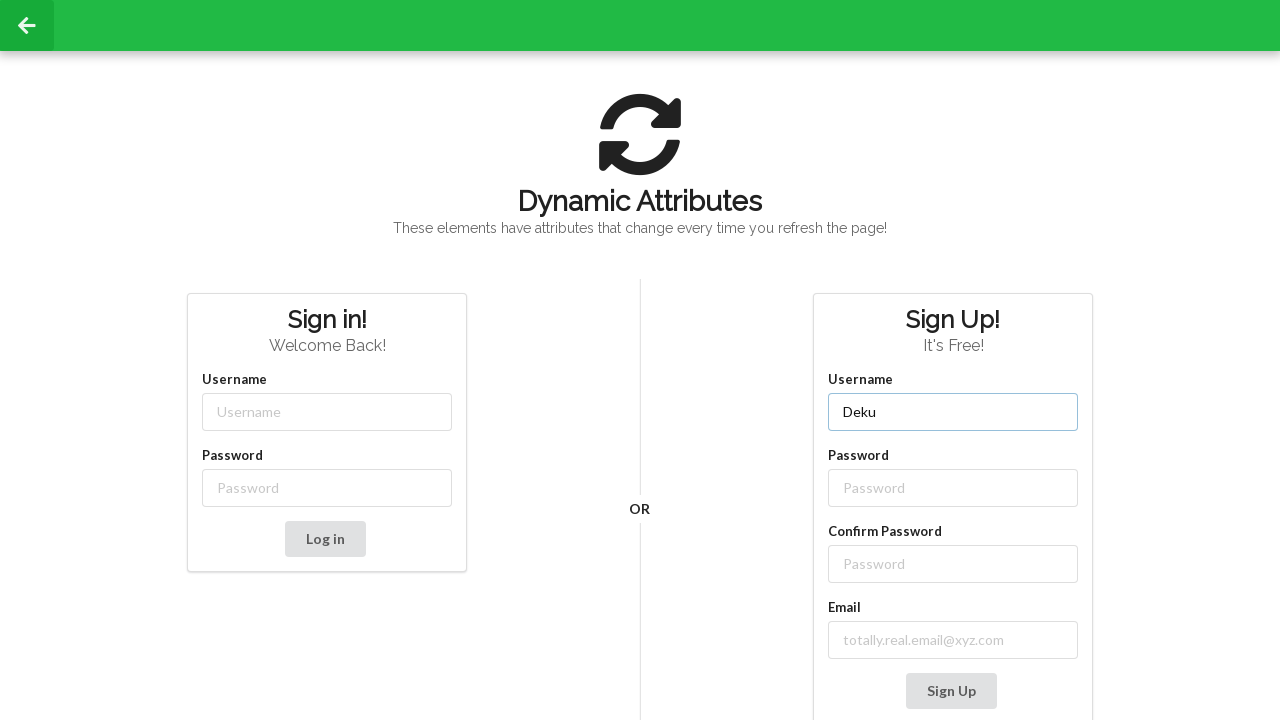

Filled password field with 'PlusUltra!' using dynamic class selector on //input[contains(@class, '-password')]
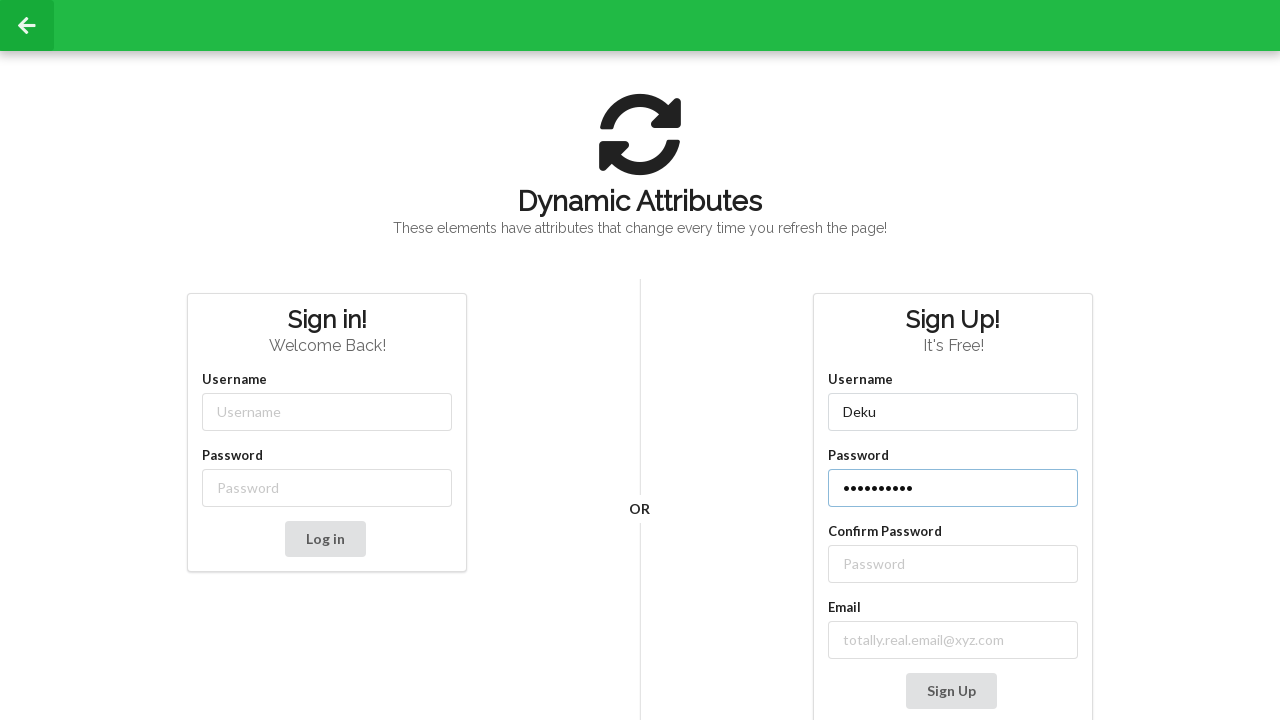

Filled confirm password field with 'PlusUltra!' using label-based XPath on //label[contains(text(), 'Confirm Password')]//following::input
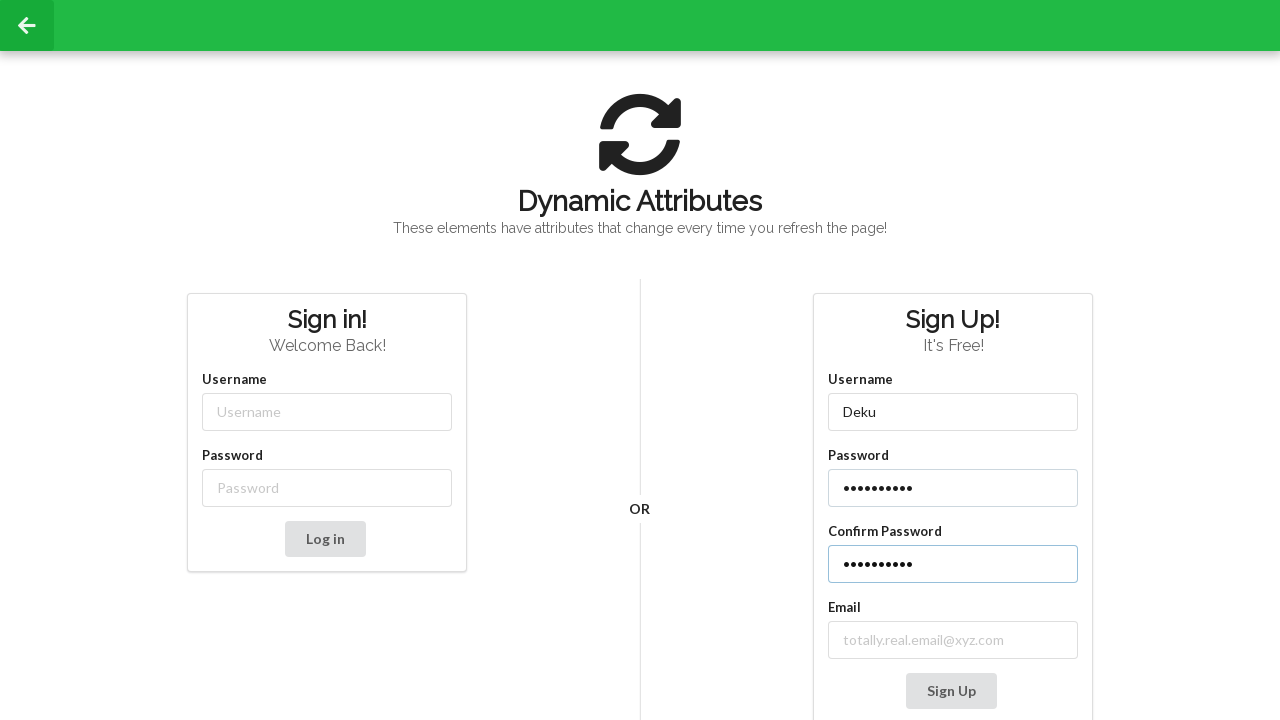

Filled email field with 'deku@ua.edu' using dynamic class selector on //input[contains(@class, 'email-')]
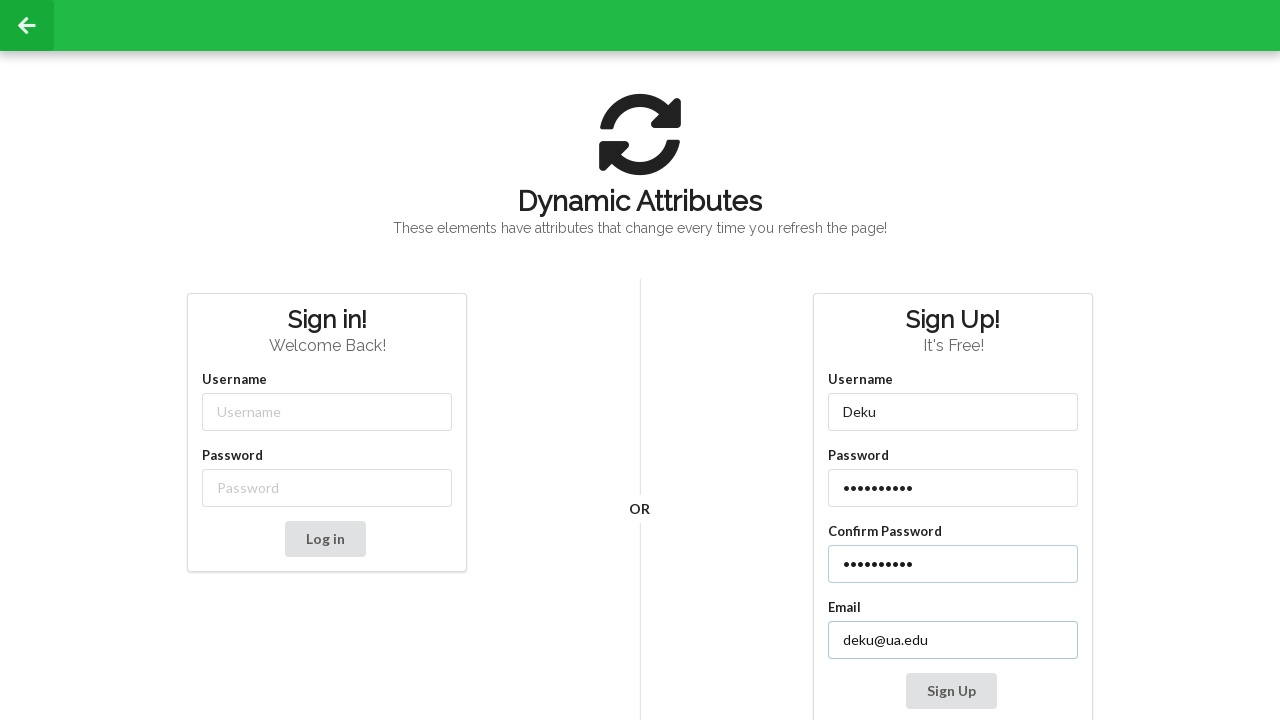

Clicked the Sign Up button to submit the form at (951, 691) on xpath=//button[text()='Sign Up']
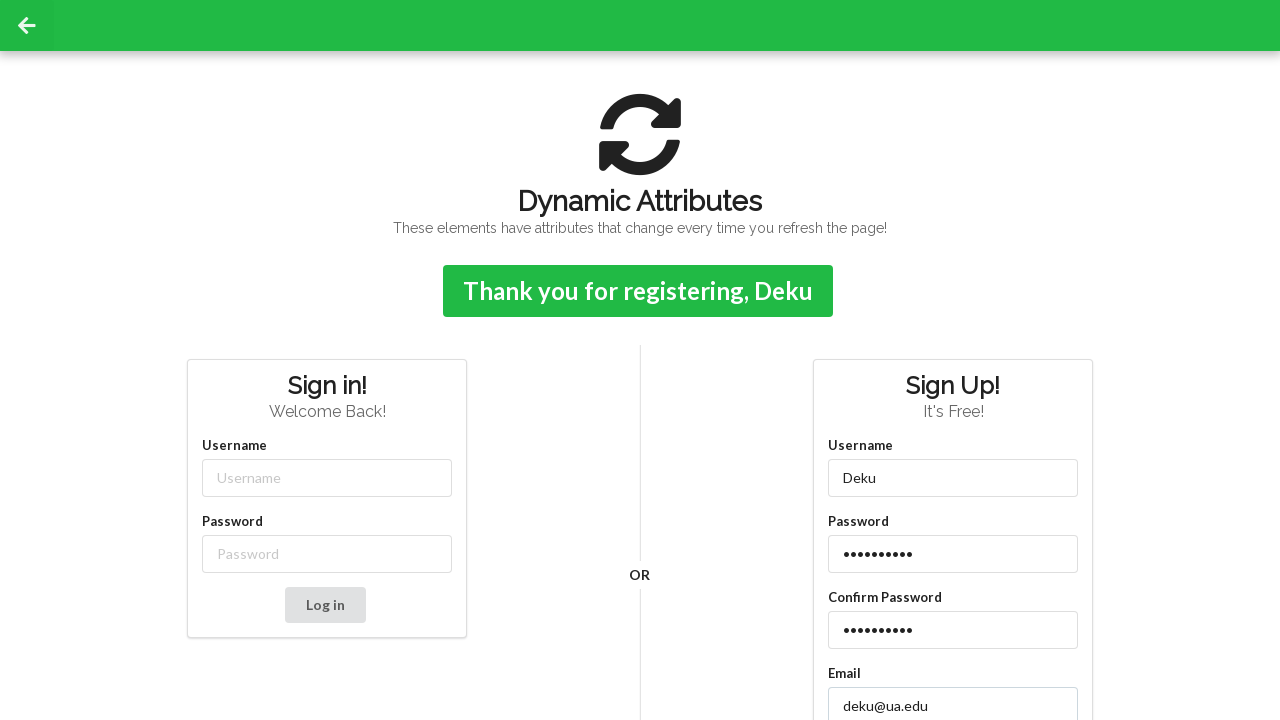

Confirmation message appeared after form submission
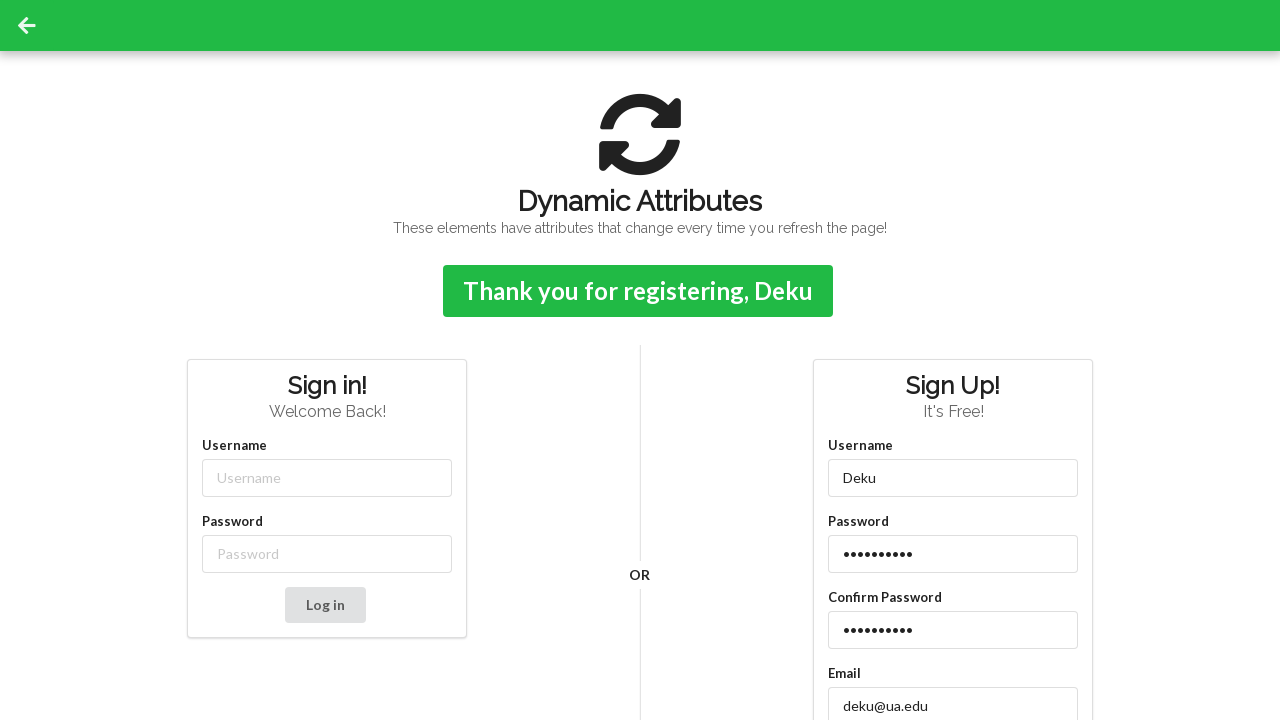

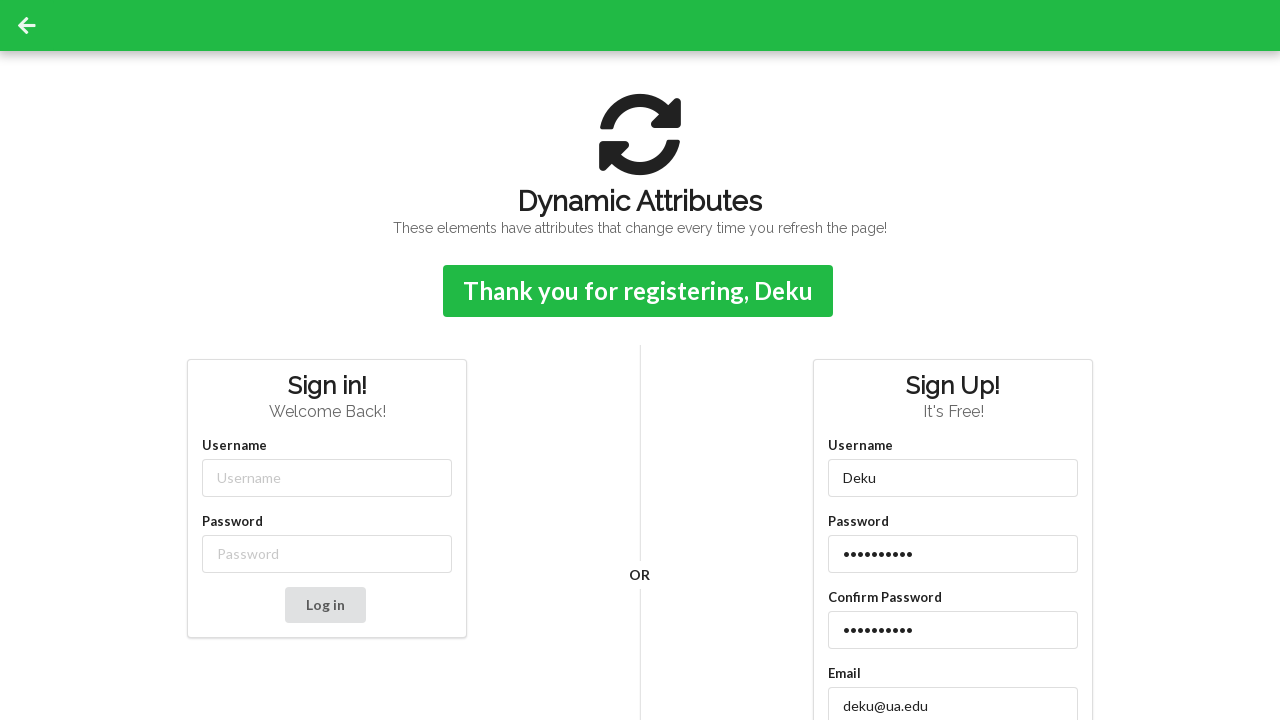